Searches for a schedule on cacs.ws by entering a name in the search bar, clicking on the matching result, and navigating to view the timetable

Starting URL: https://cacs.ws

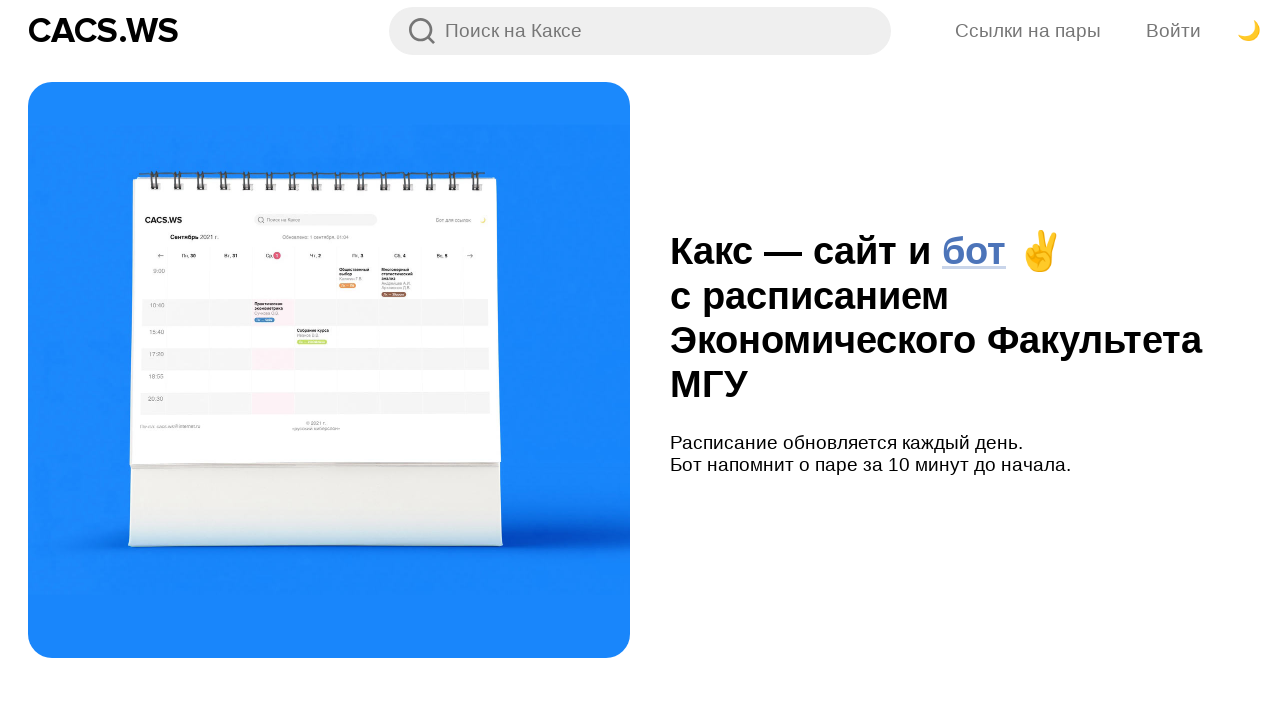

Filled search bar with 'Иванов Иван' on input[placeholder="Поиск на Каксе"]
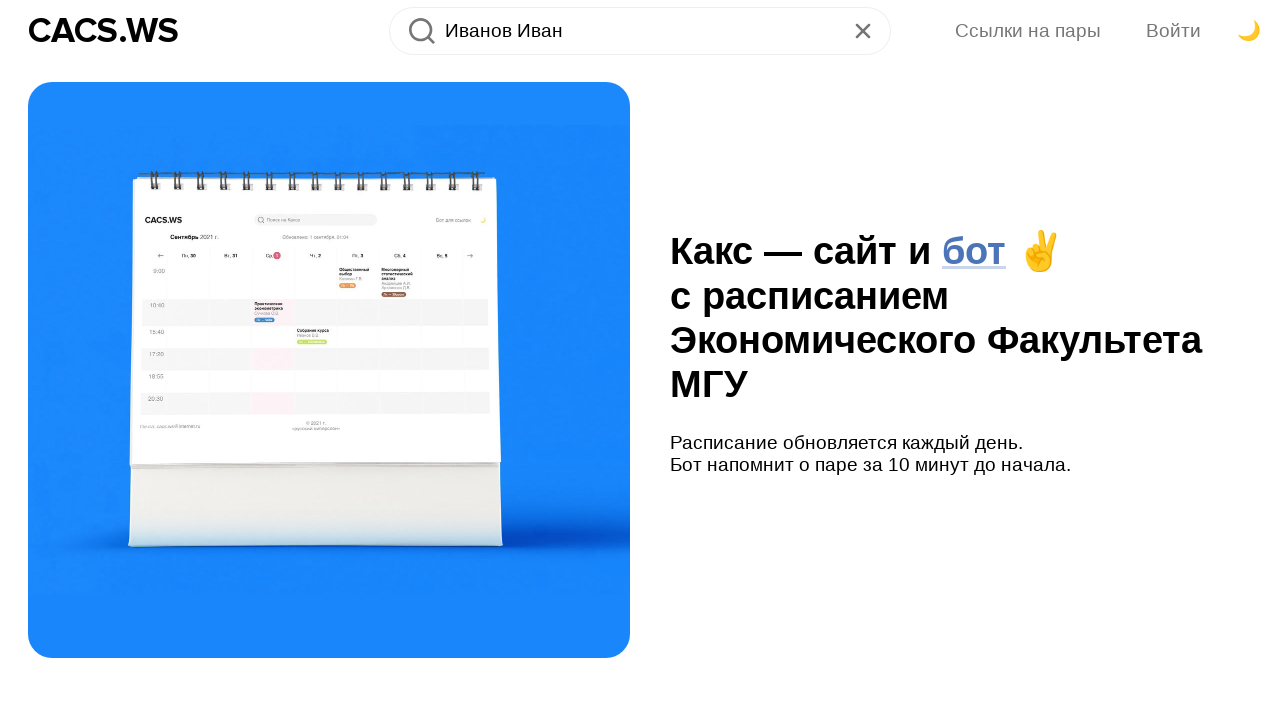

Search suggestion appeared for 'Иванов Иван'
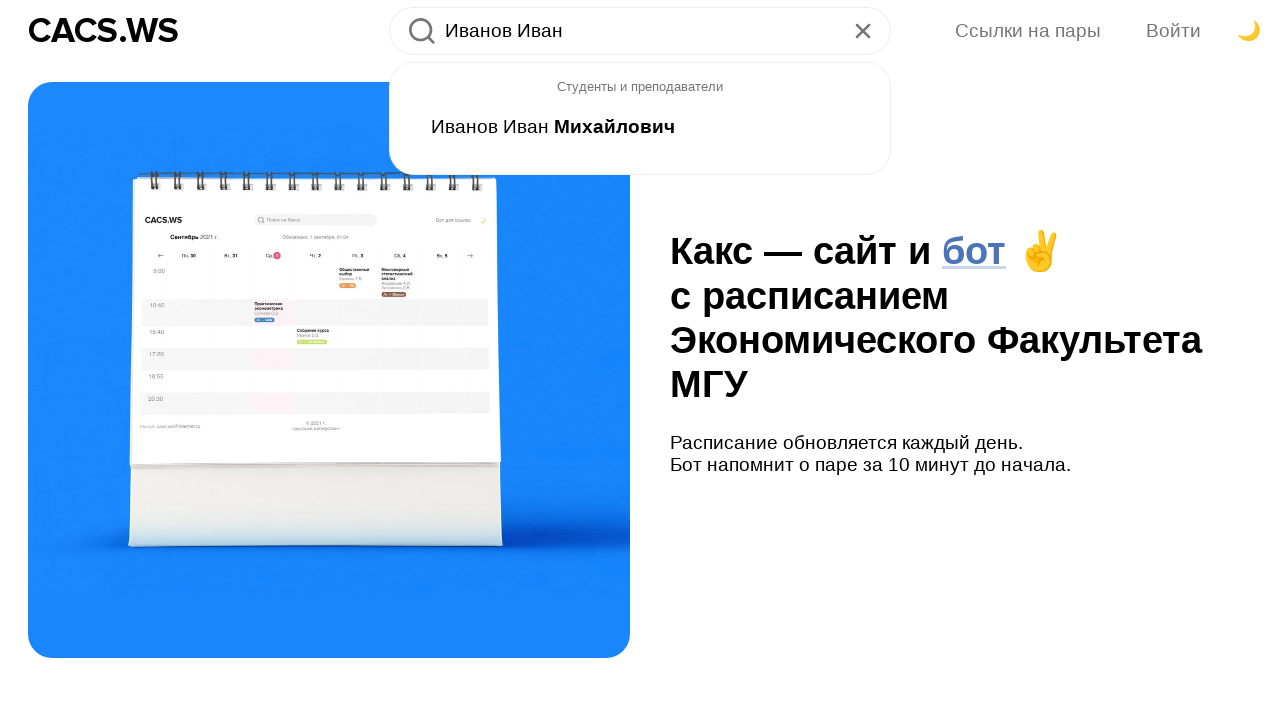

Clicked on matching search result 'Иванов Иван' at (640, 127) on a.Searchbar_searchbar__option__VOoIz:has-text("Иванов Иван")
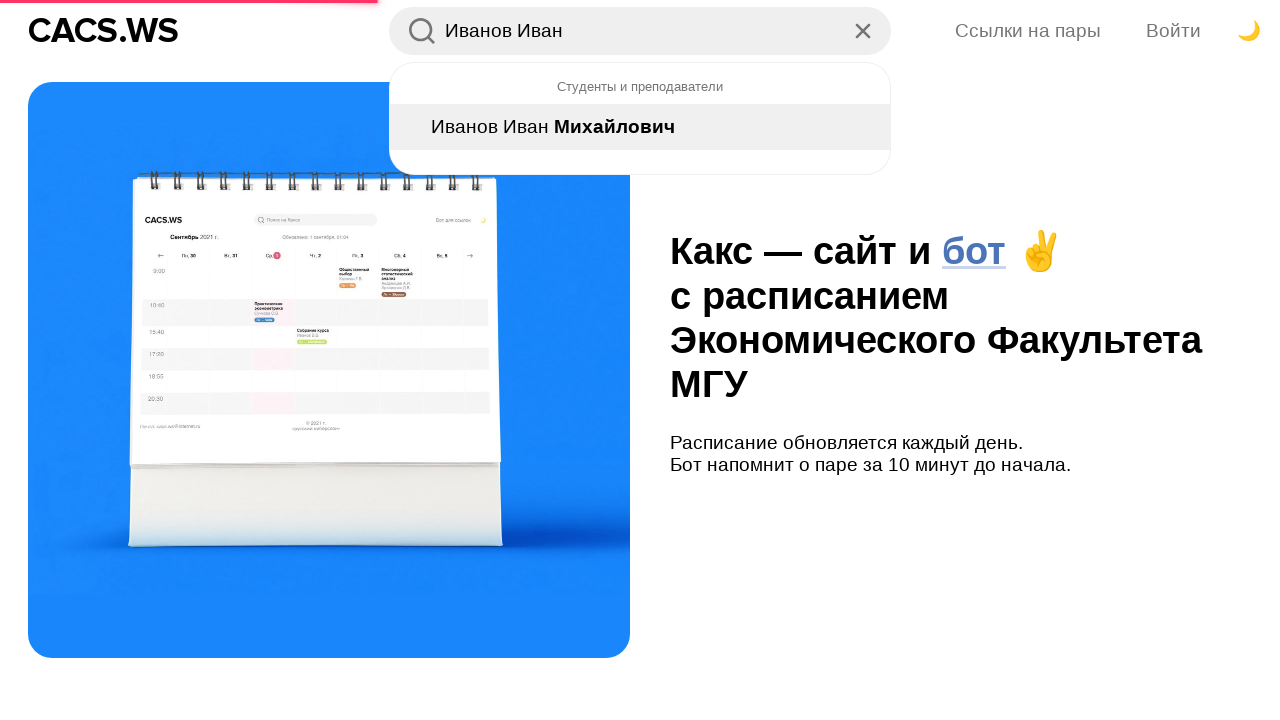

Page loaded with action buttons
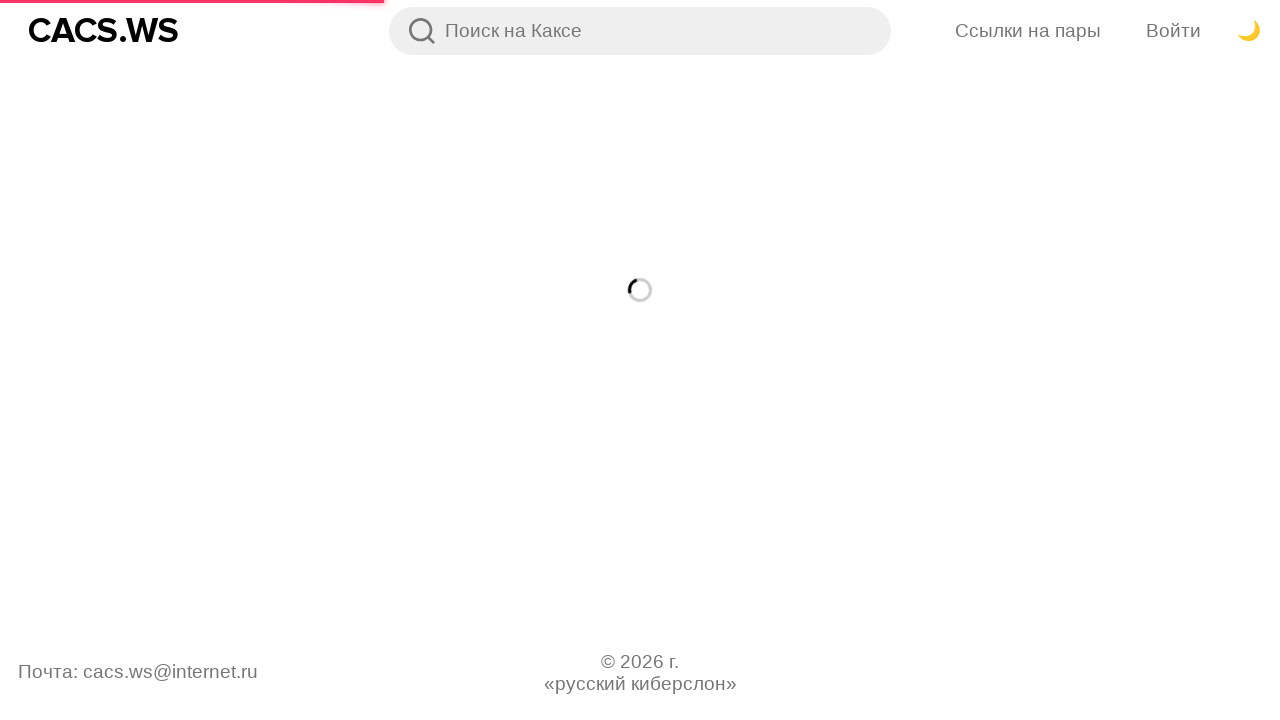

Clicked the last button to view timetable at (1199, 230) on .Button_button__PjVhE >> nth=7
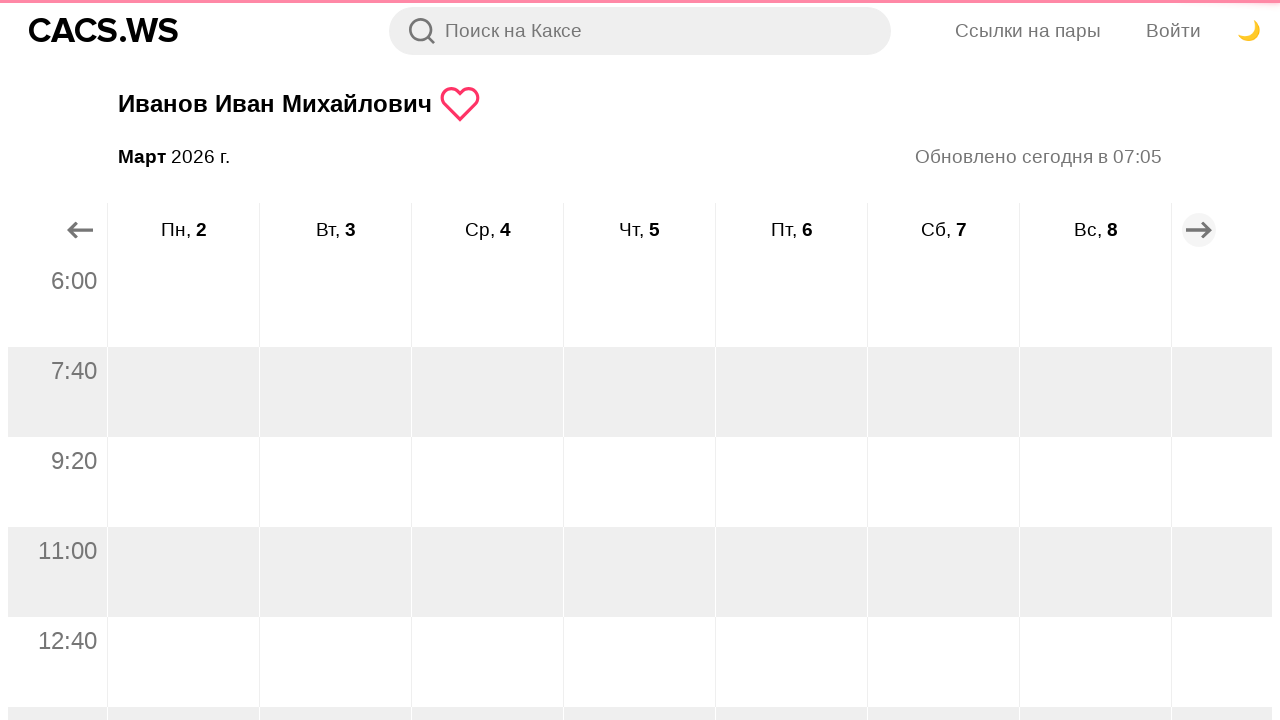

Timetable loaded successfully
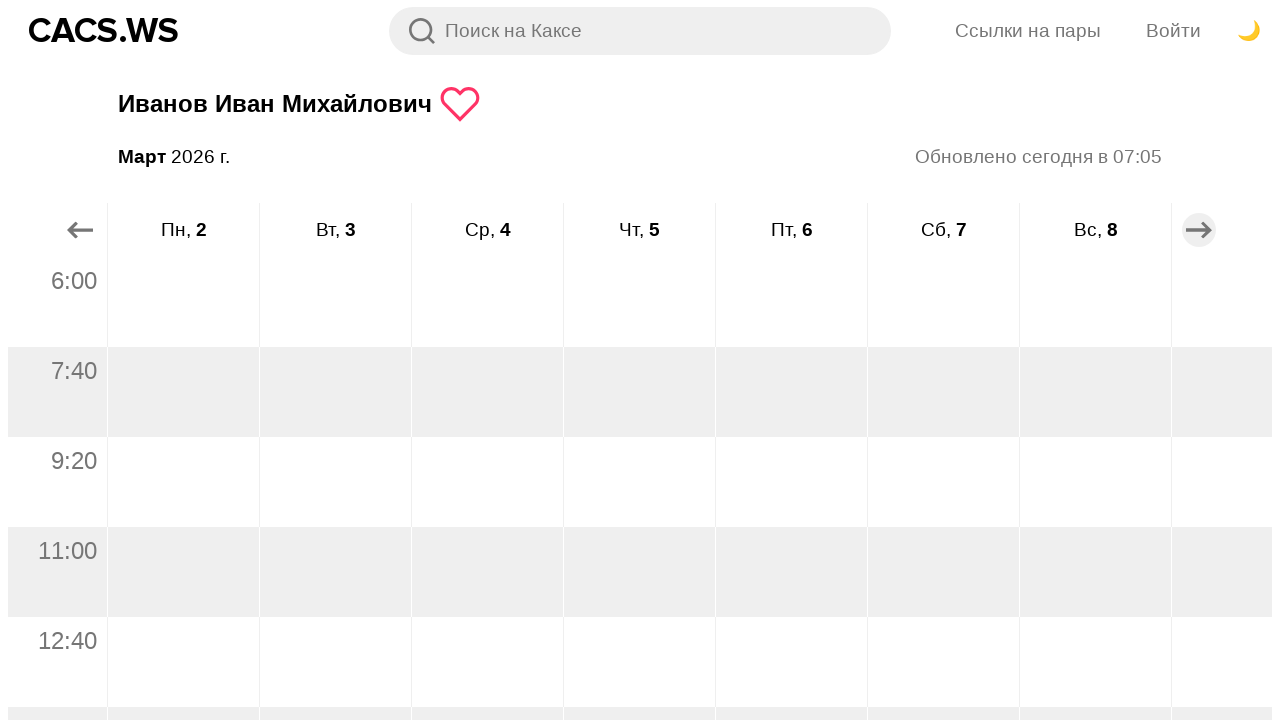

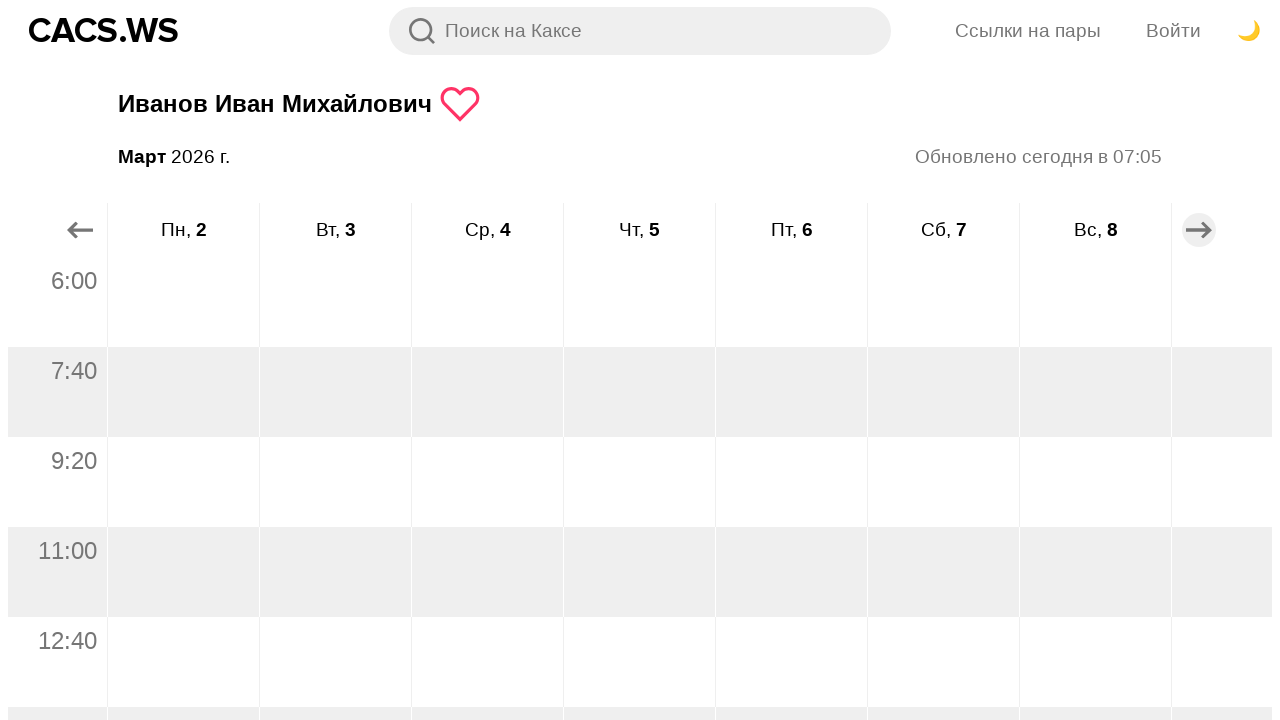